Demonstrates synchronization techniques by navigating to a practice page and clicking on a BMW radio button after waiting for it to be visible

Starting URL: https://www.letskodeit.com/practice

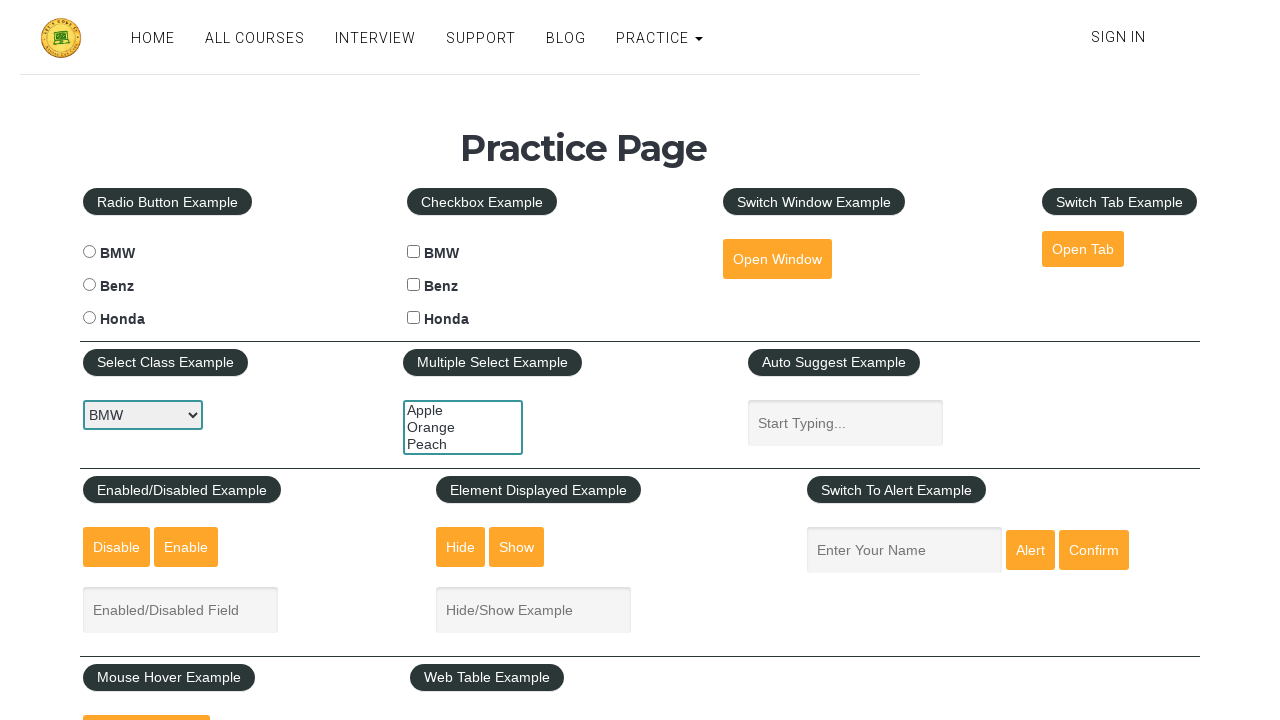

Navigated to practice page
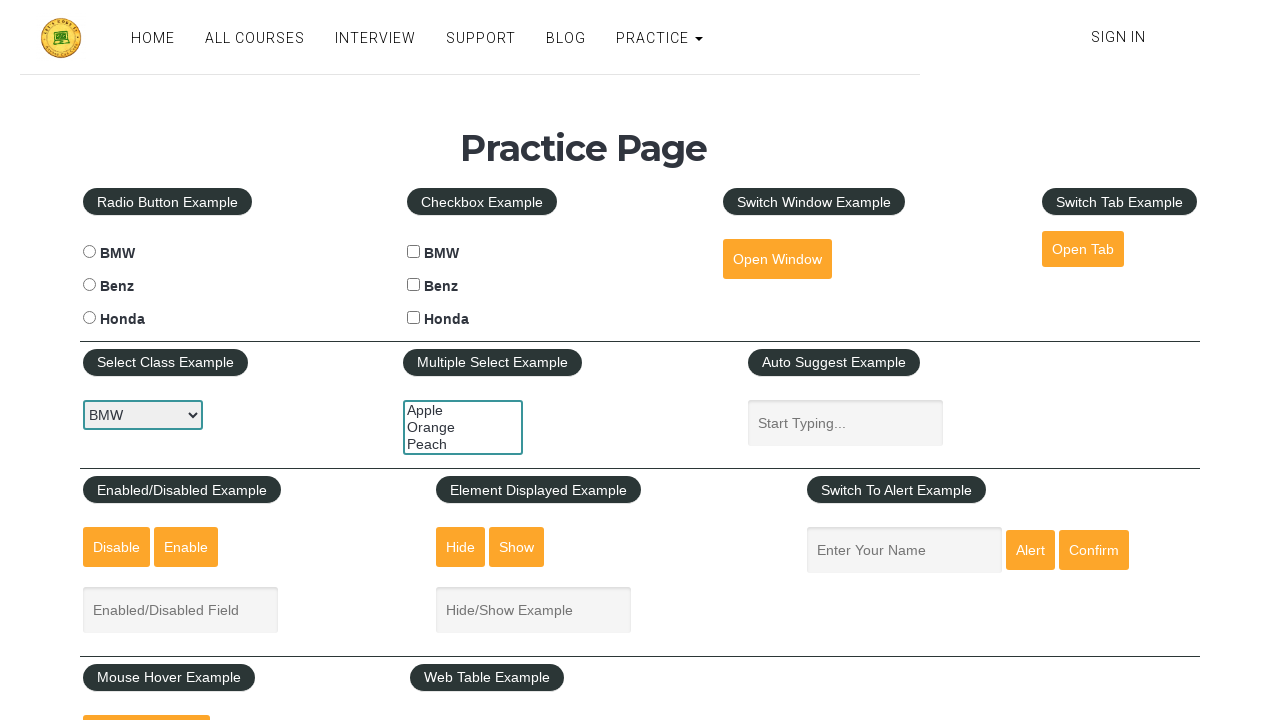

BMW radio button became visible
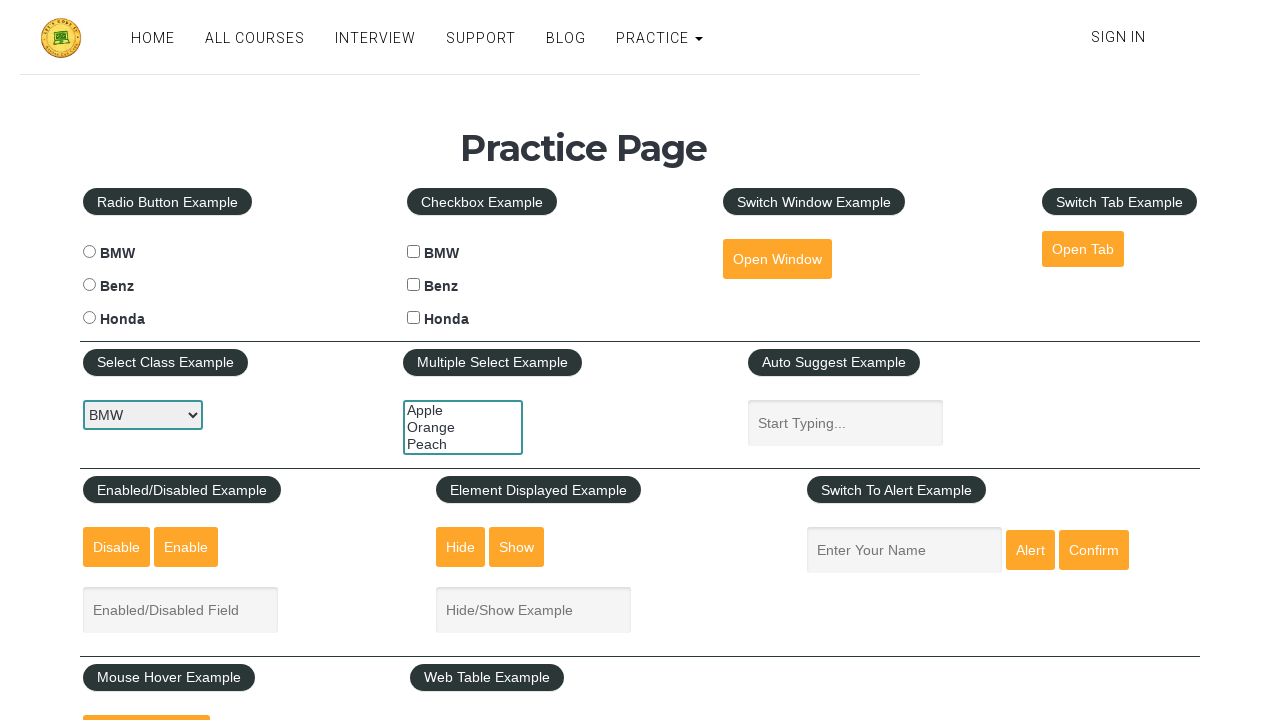

Clicked BMW radio button at (89, 252) on xpath=//input[@id='bmwradio']
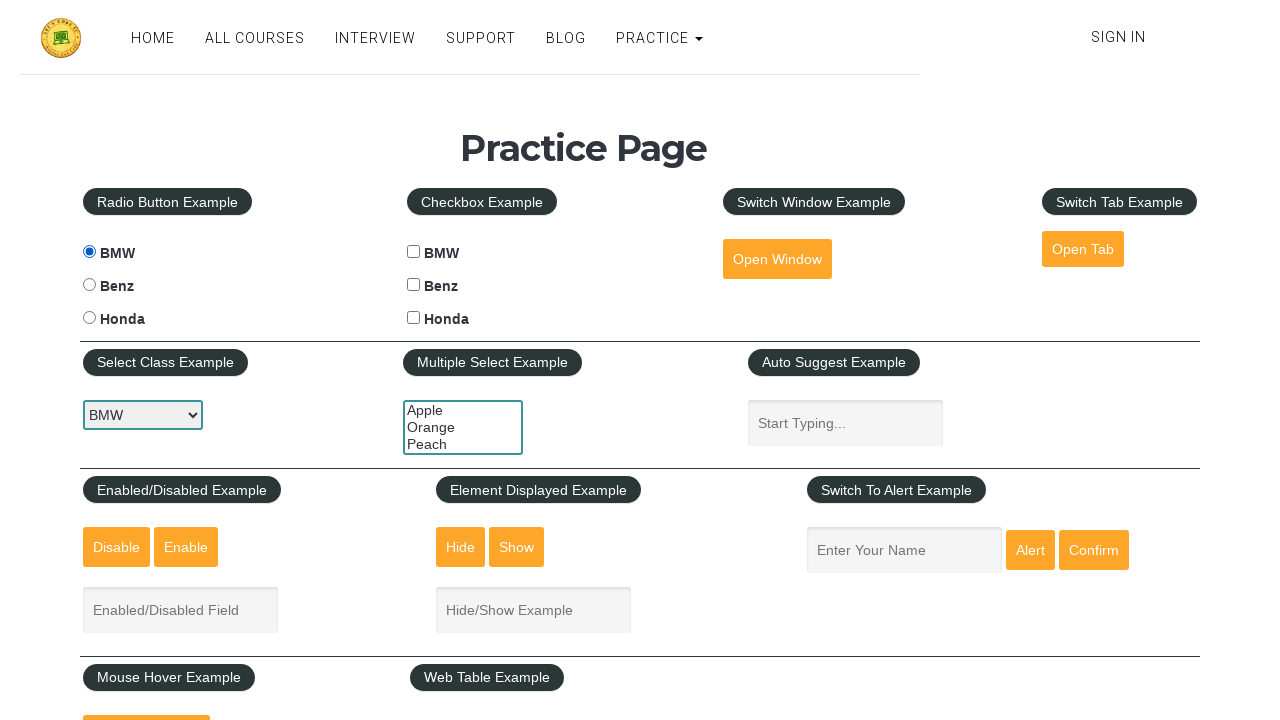

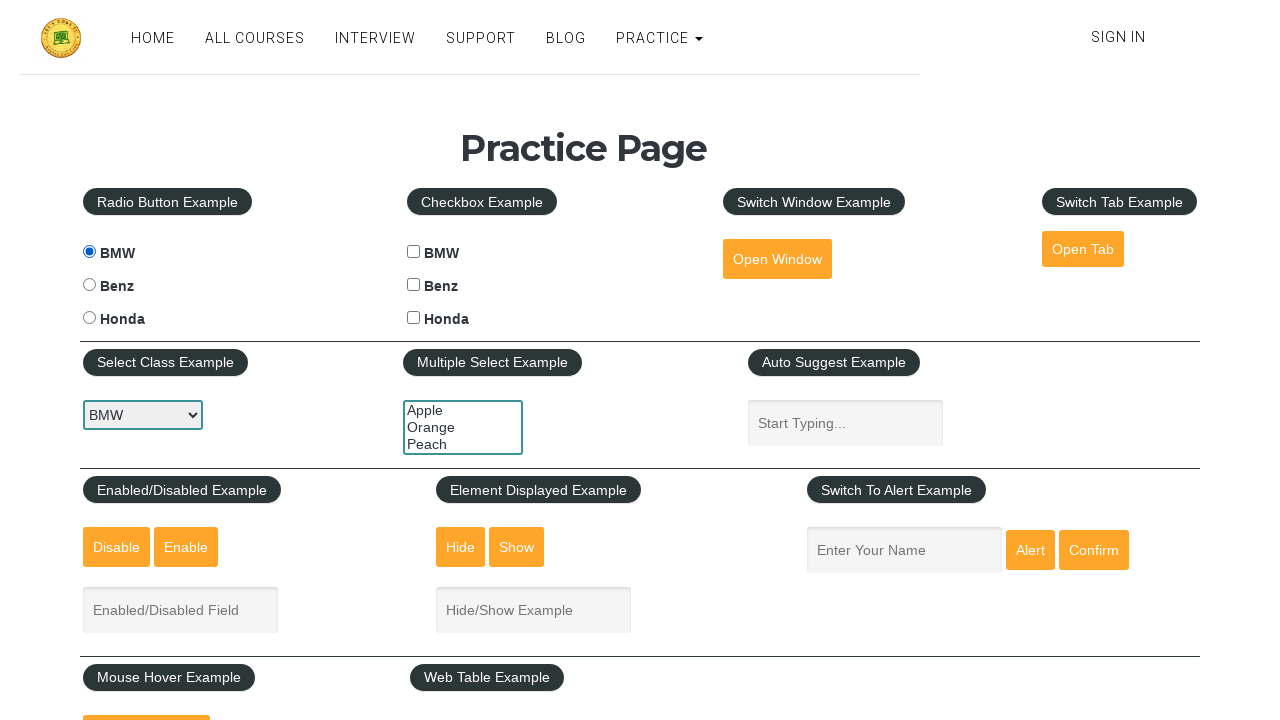